Navigates to the team page and verifies the three author names are displayed correctly

Starting URL: http://www.99-bottles-of-beer.net/

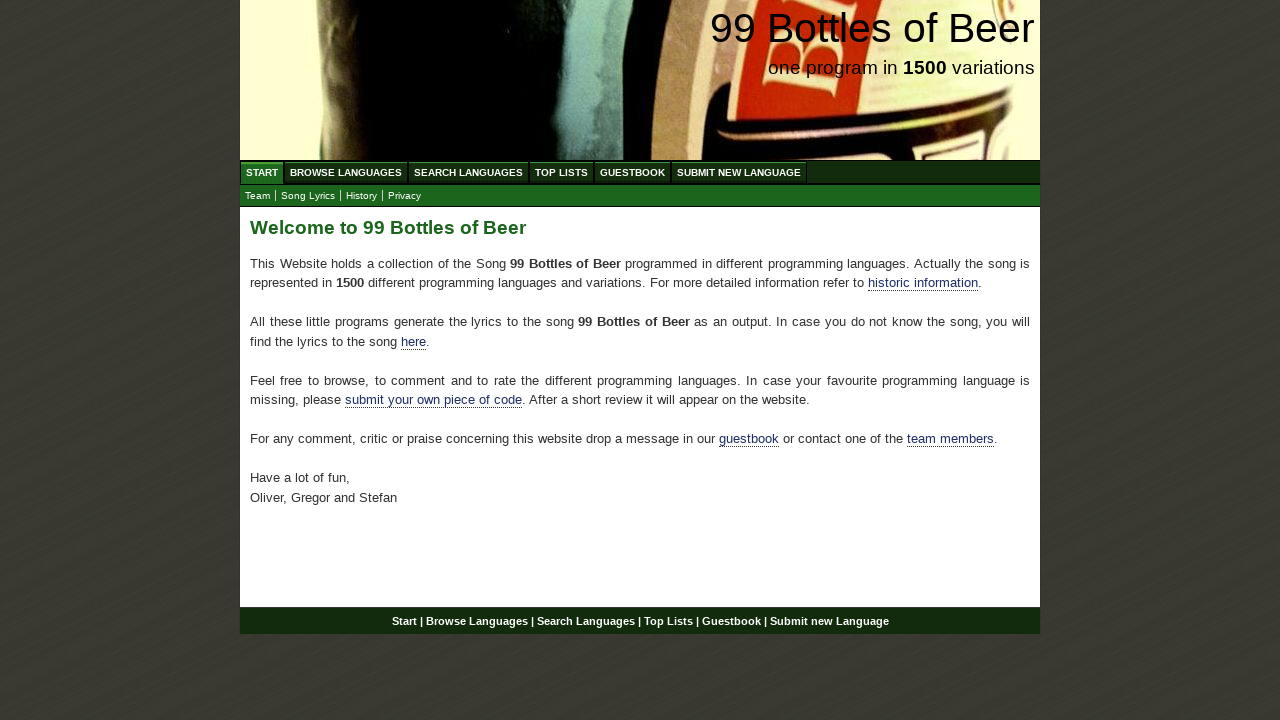

Clicked link to navigate to team page at (950, 439) on xpath=//*[@id='main']/p[4]/a[2]
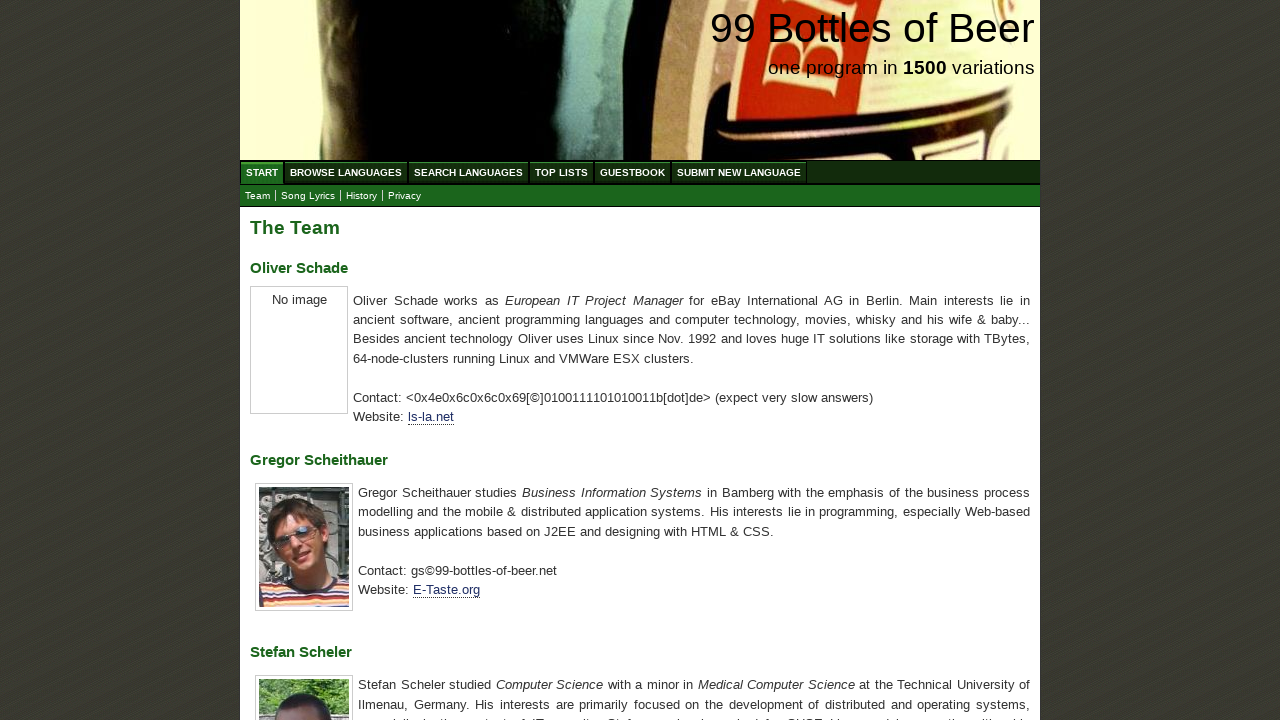

Retrieved first author name from page
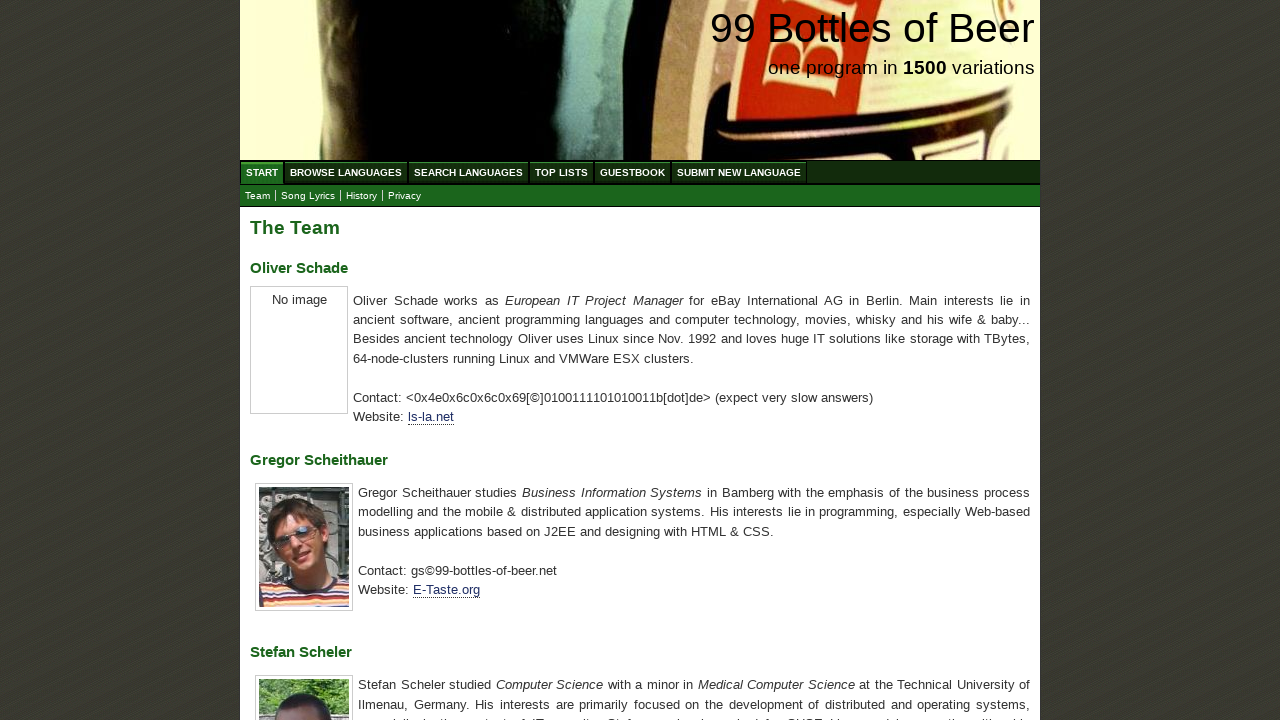

Verified first author name is 'Oliver Schade'
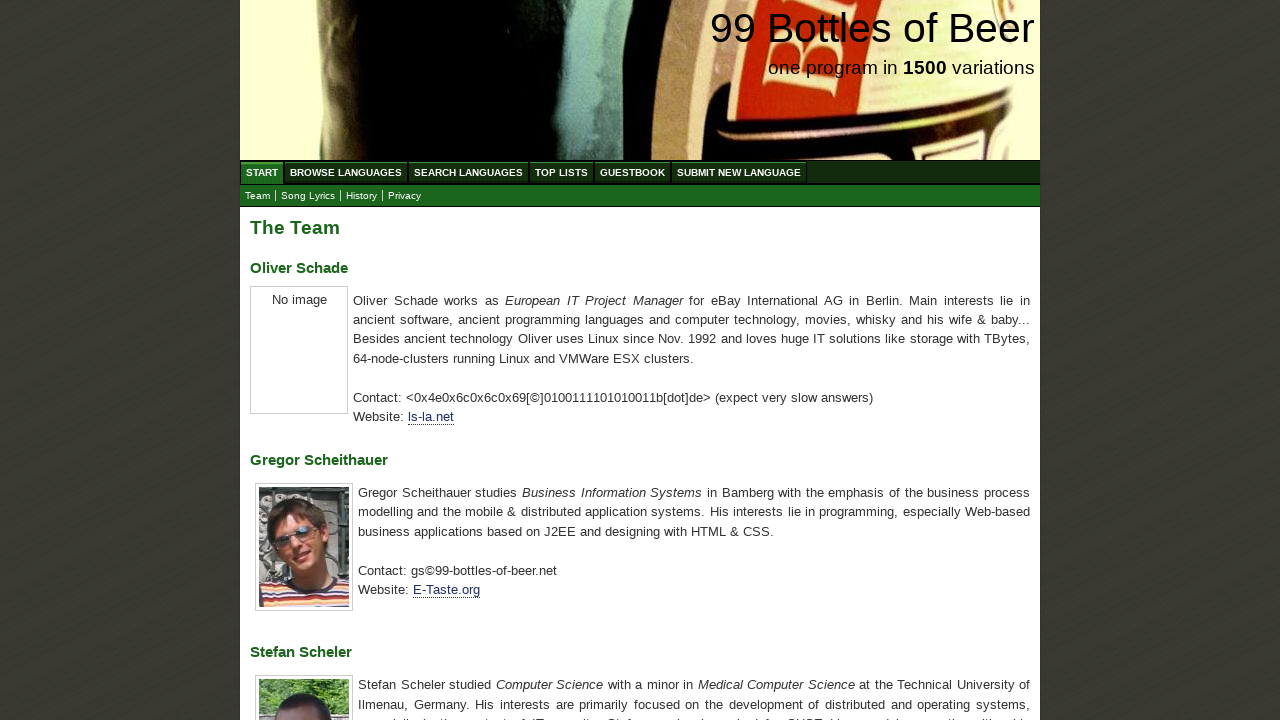

Retrieved second author name from page
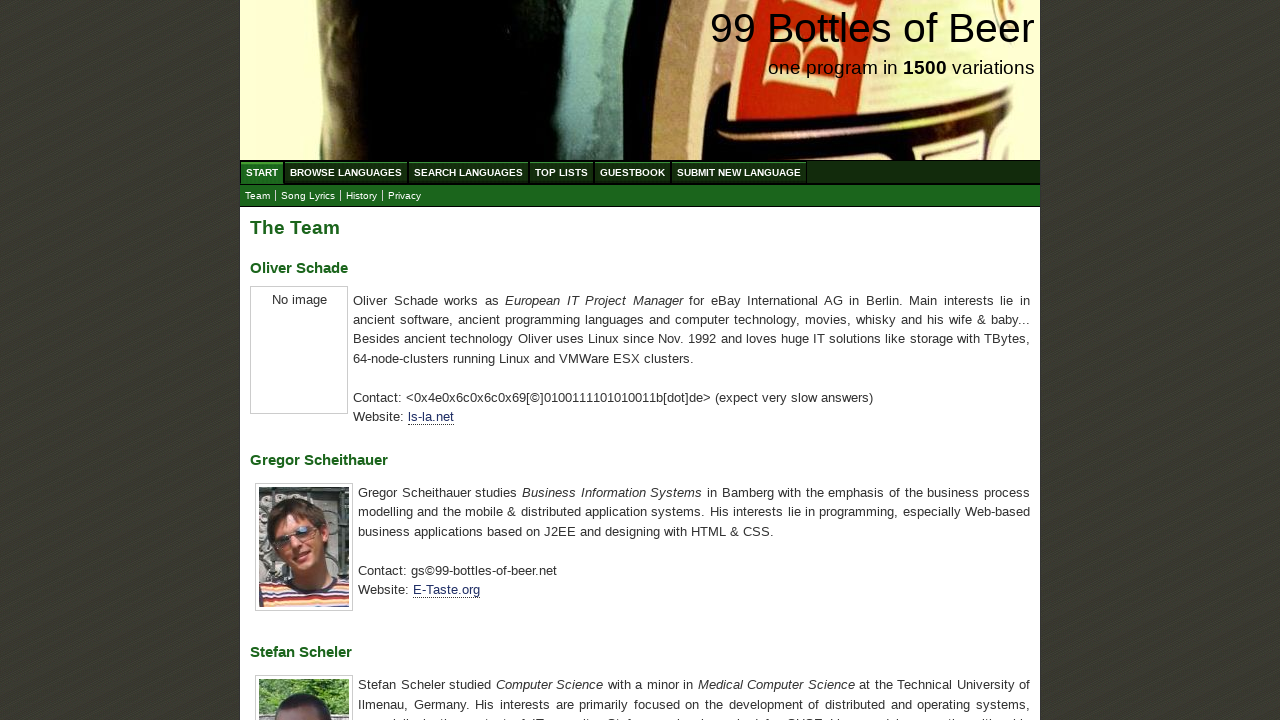

Verified second author name is 'Gregor Scheithauer'
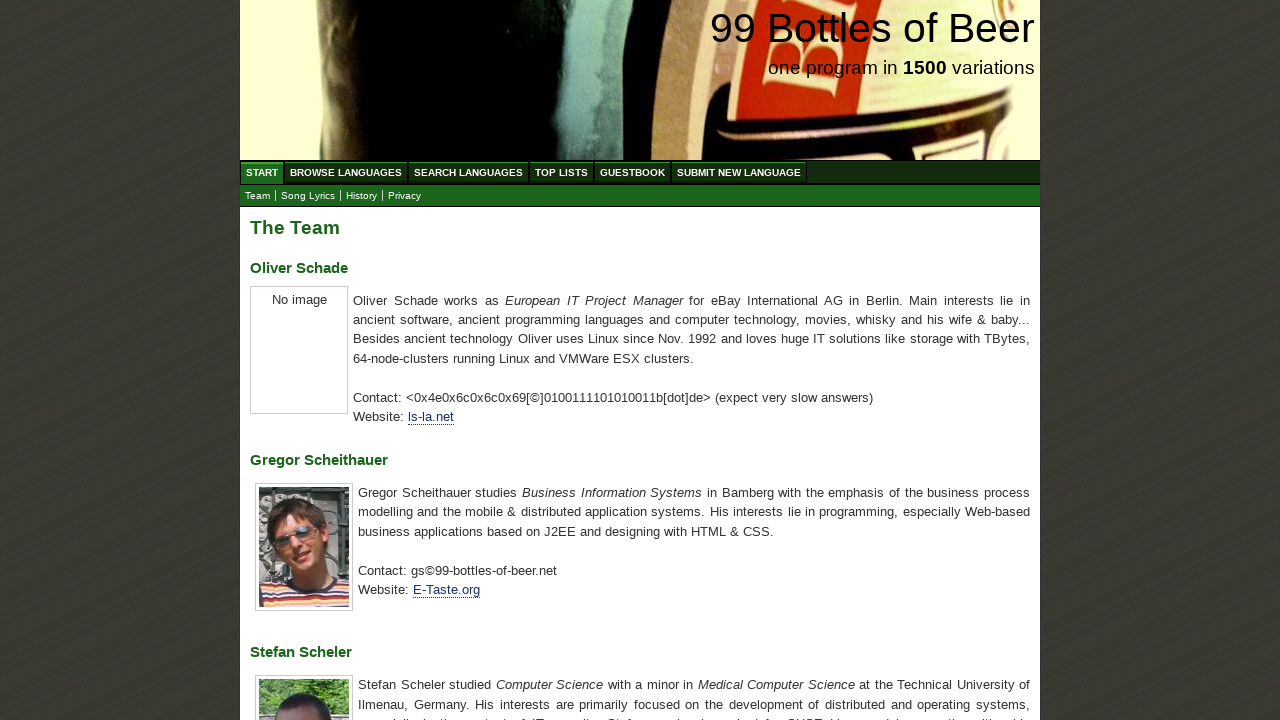

Retrieved third author name from page
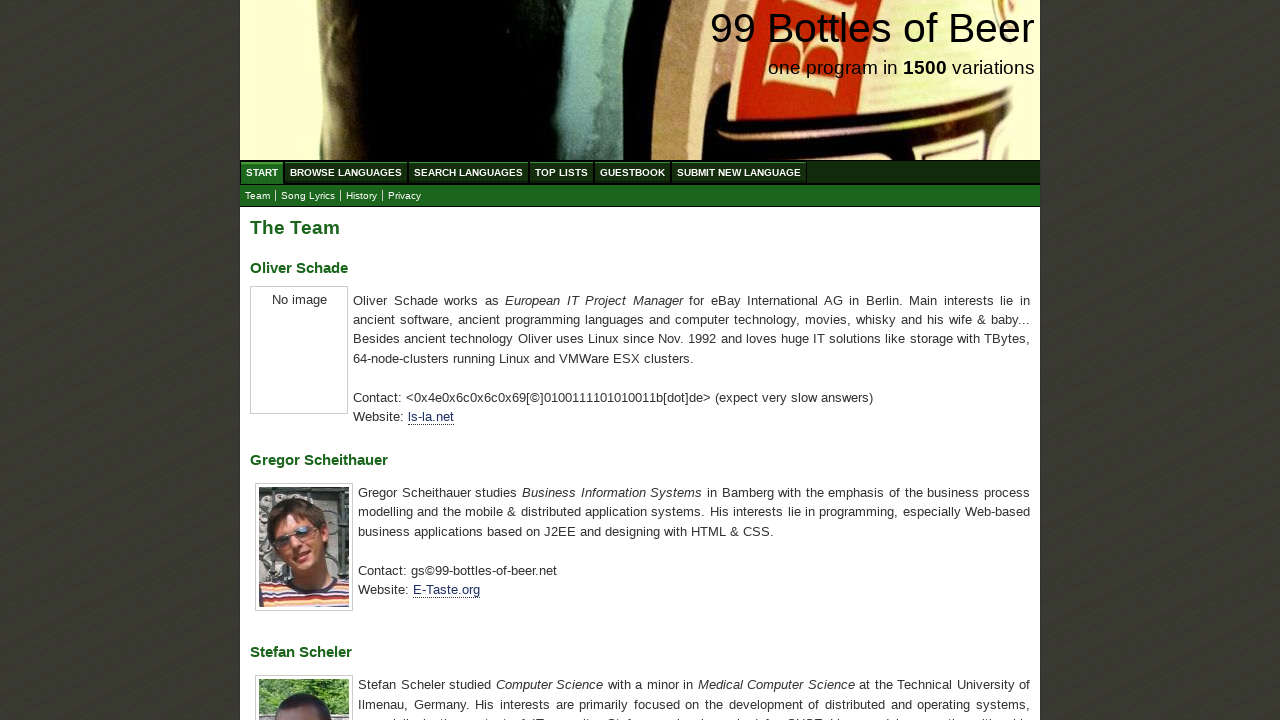

Verified third author name is 'Stefan Scheler'
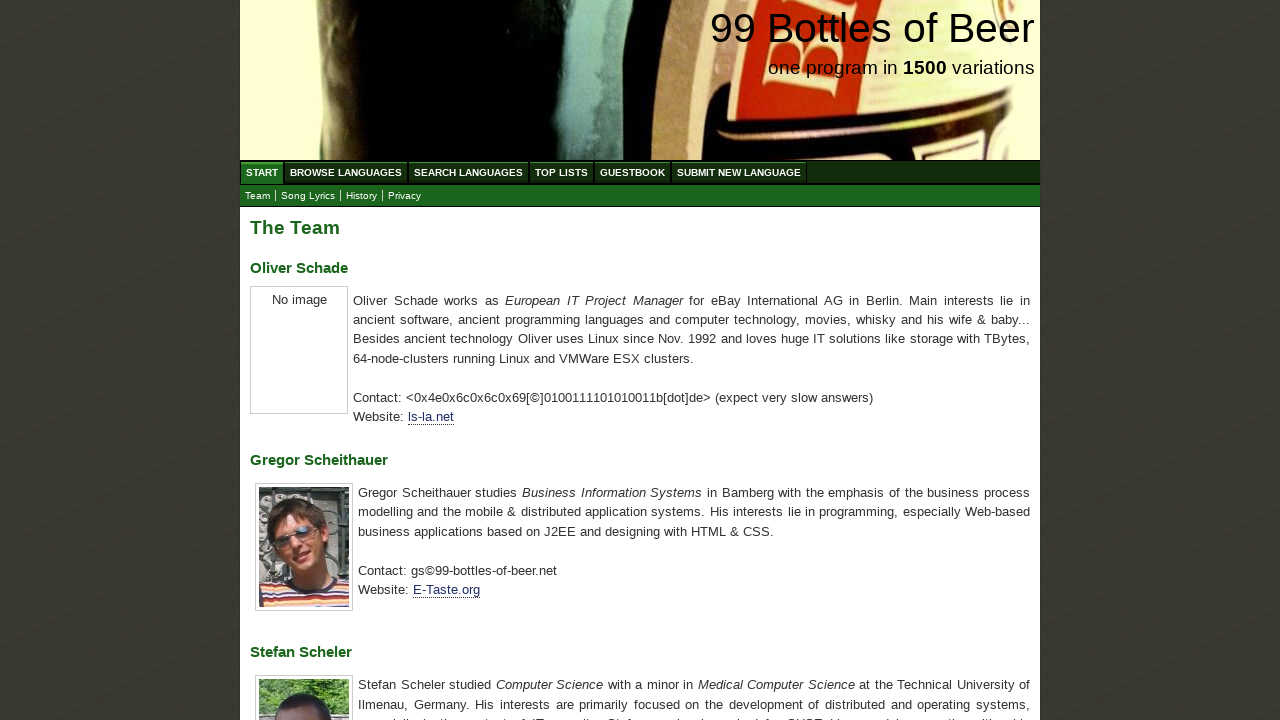

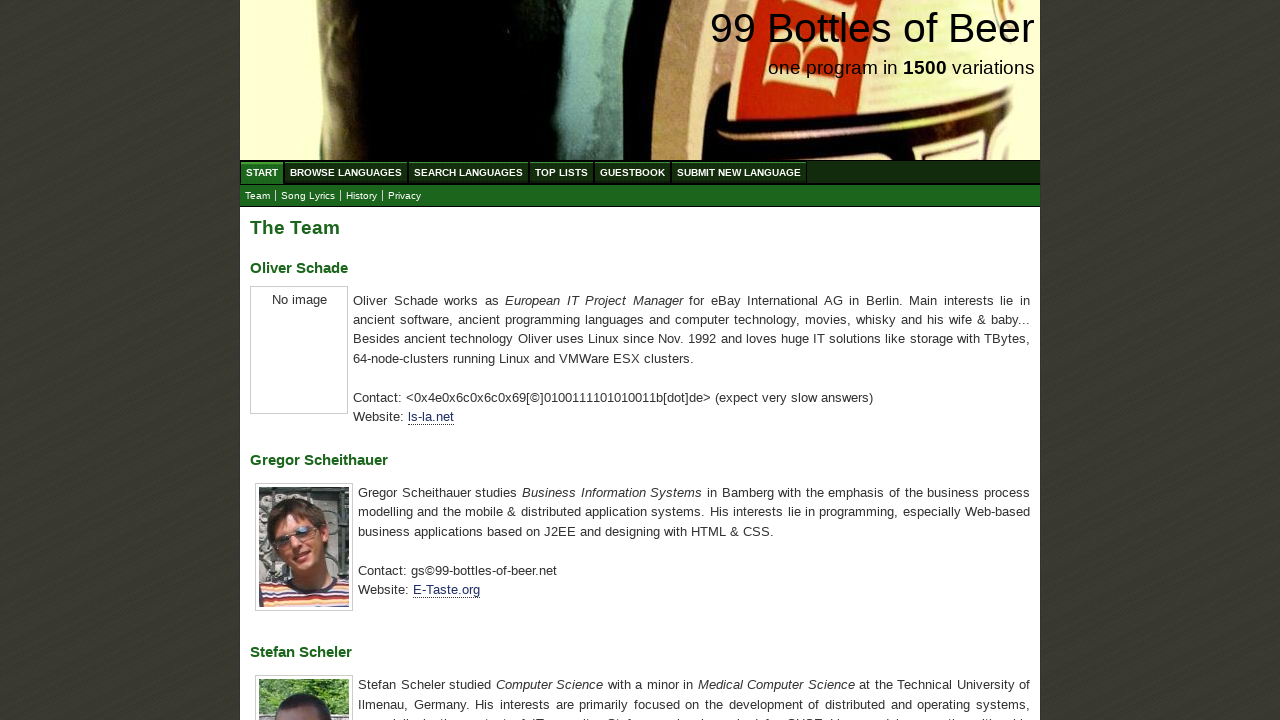